Tests table sorting functionality by clicking on a column header to sort, verifying the sort order, and then paginating through a table to find a specific item (Rice) and retrieve its price.

Starting URL: https://rahulshettyacademy.com/seleniumPractise/#/offers

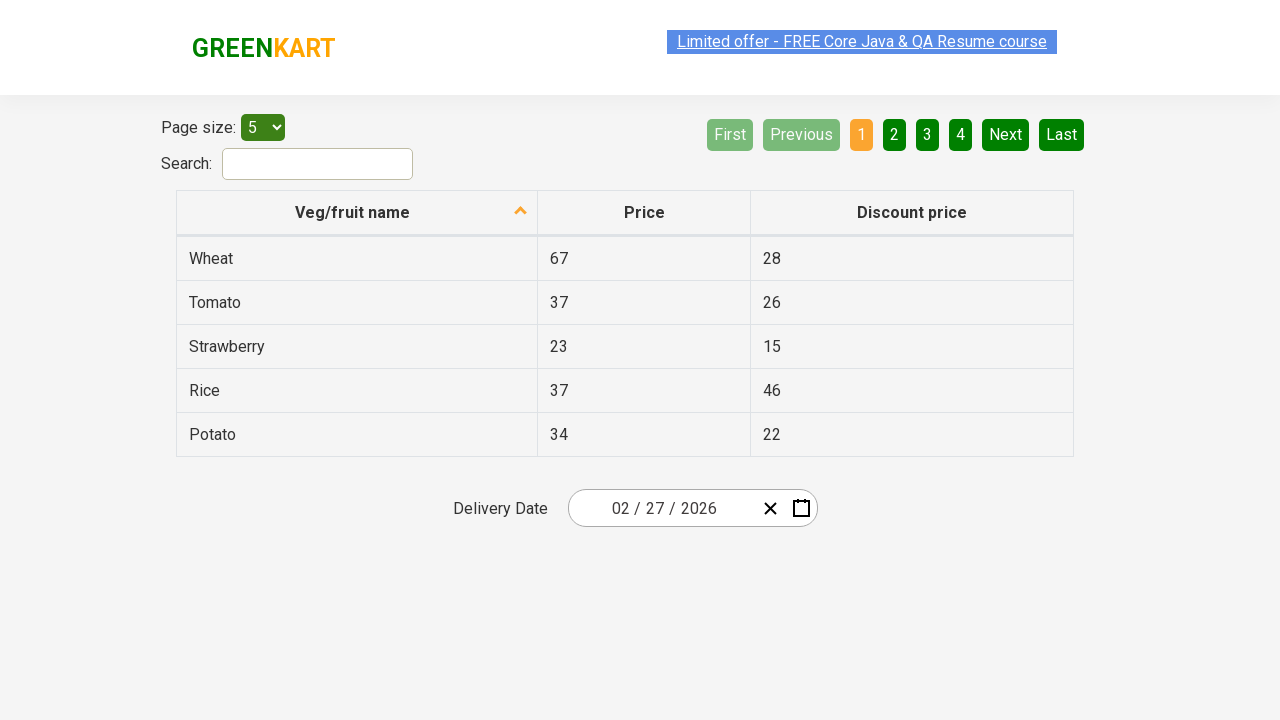

Clicked Veg/Fruit Name column header to sort table at (357, 213) on xpath=//tr/th[1]
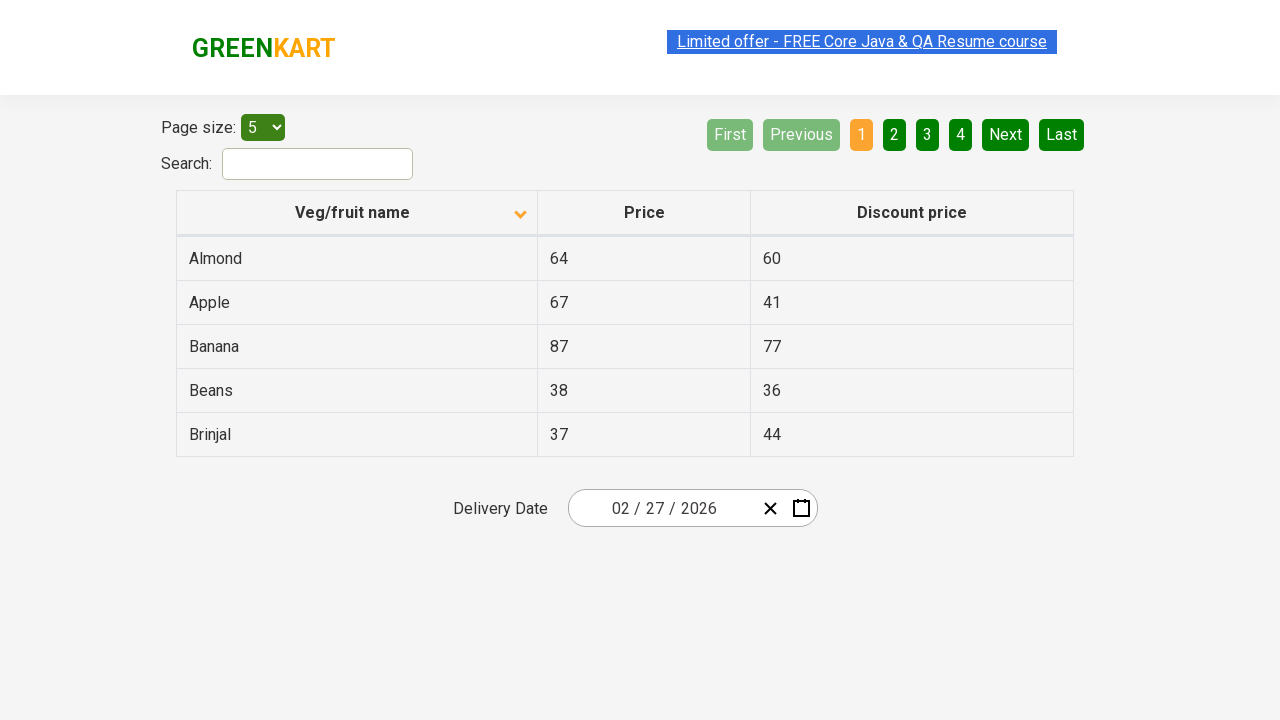

Table loaded after sorting
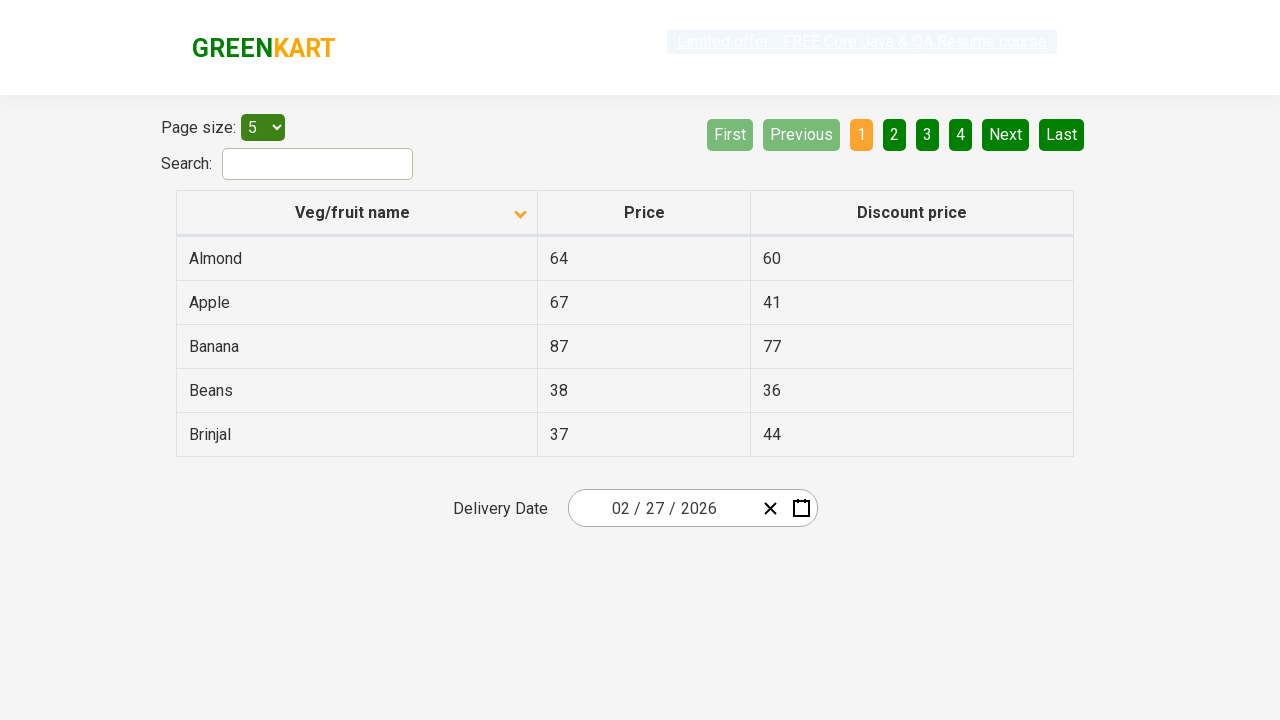

Retrieved all items from first column to verify sort order
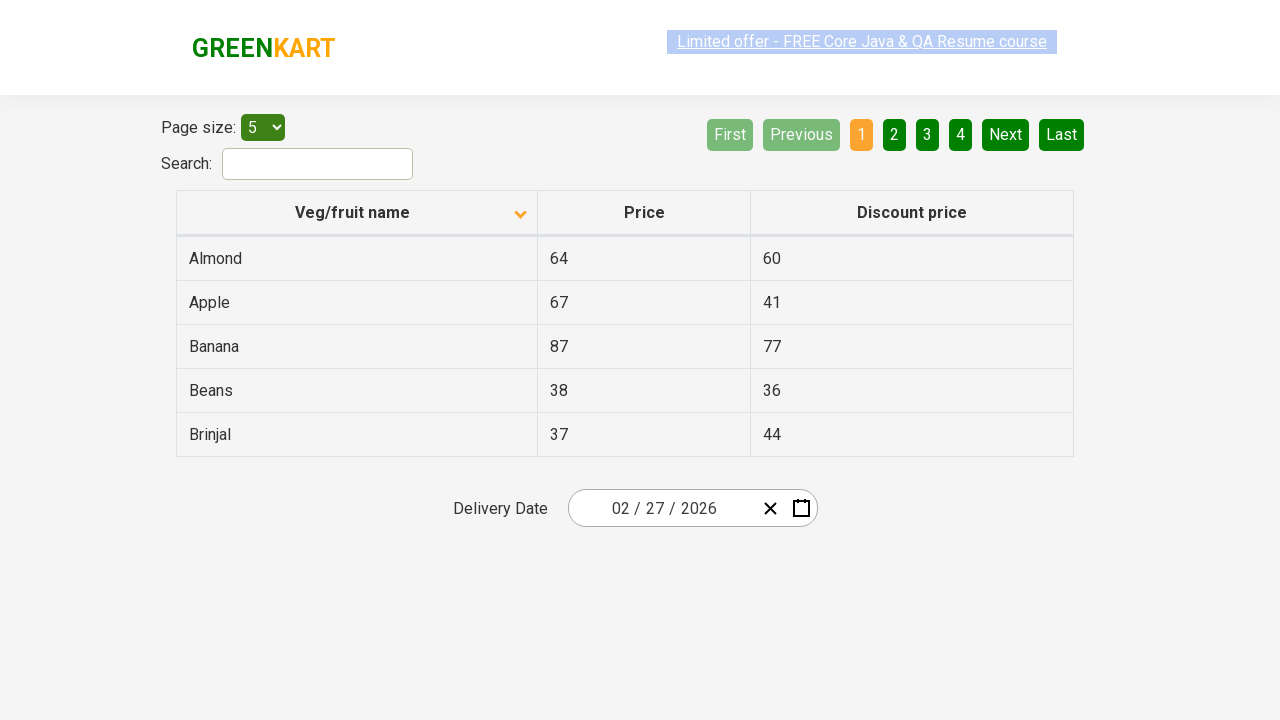

Verified table is sorted alphabetically by Veg/Fruit Name
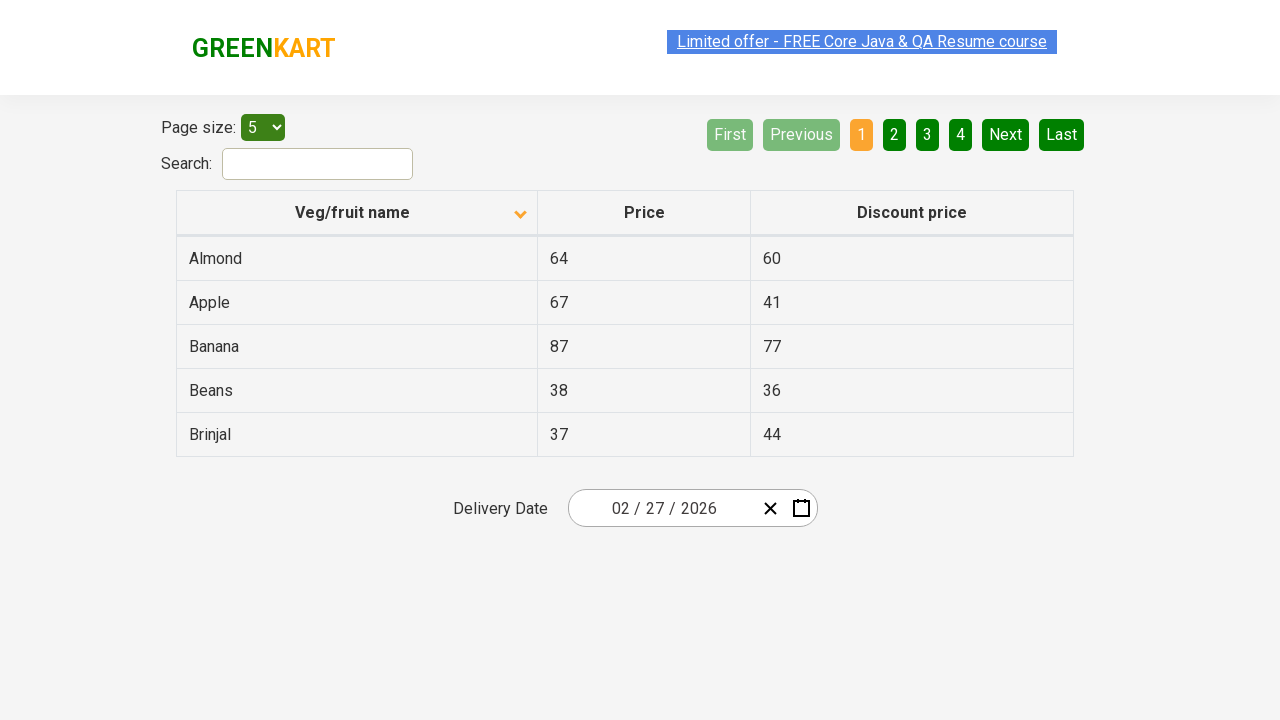

Clicked Next button to paginate to next page at (1006, 134) on [aria-label='Next']
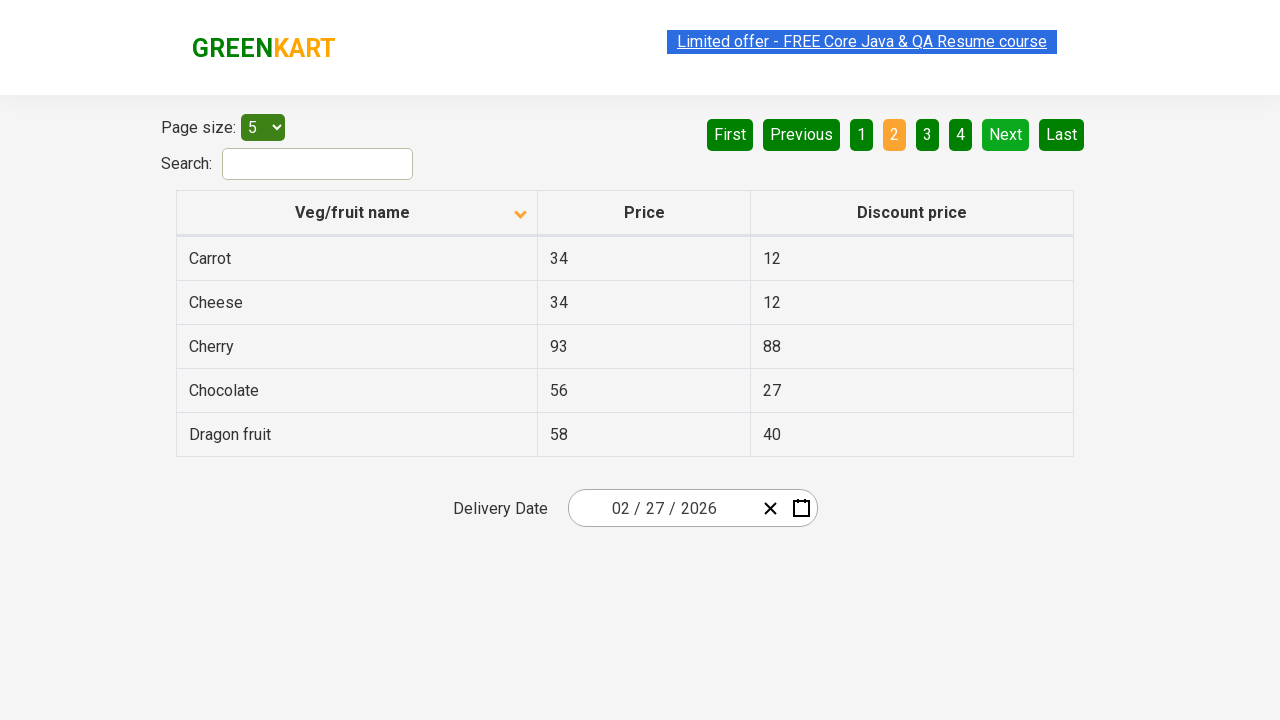

Waited 500ms for page to update after pagination
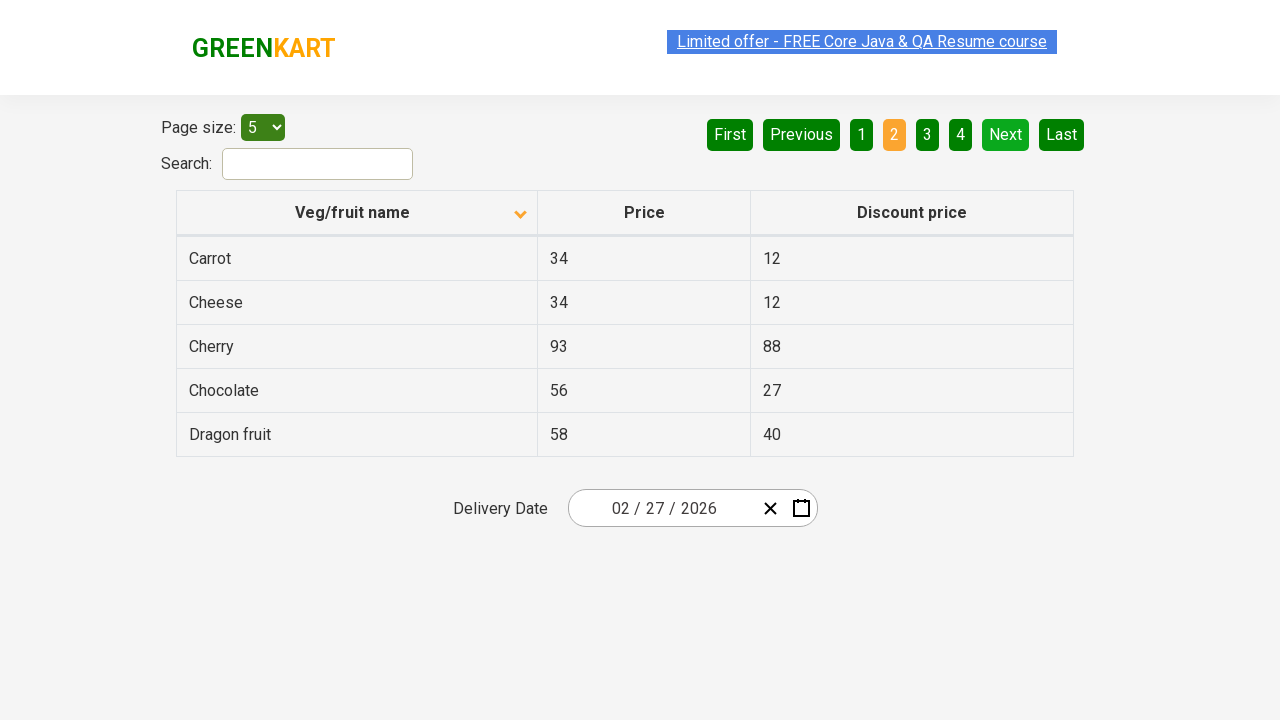

Clicked Next button to paginate to next page at (1006, 134) on [aria-label='Next']
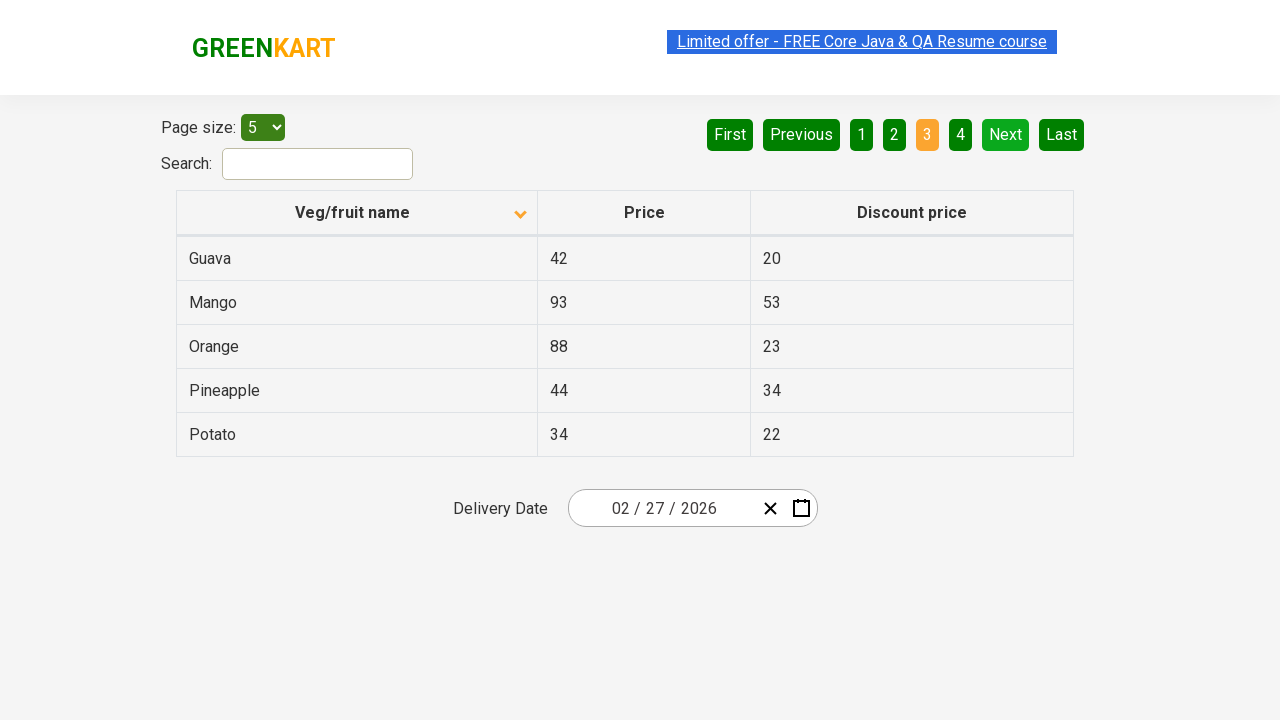

Waited 500ms for page to update after pagination
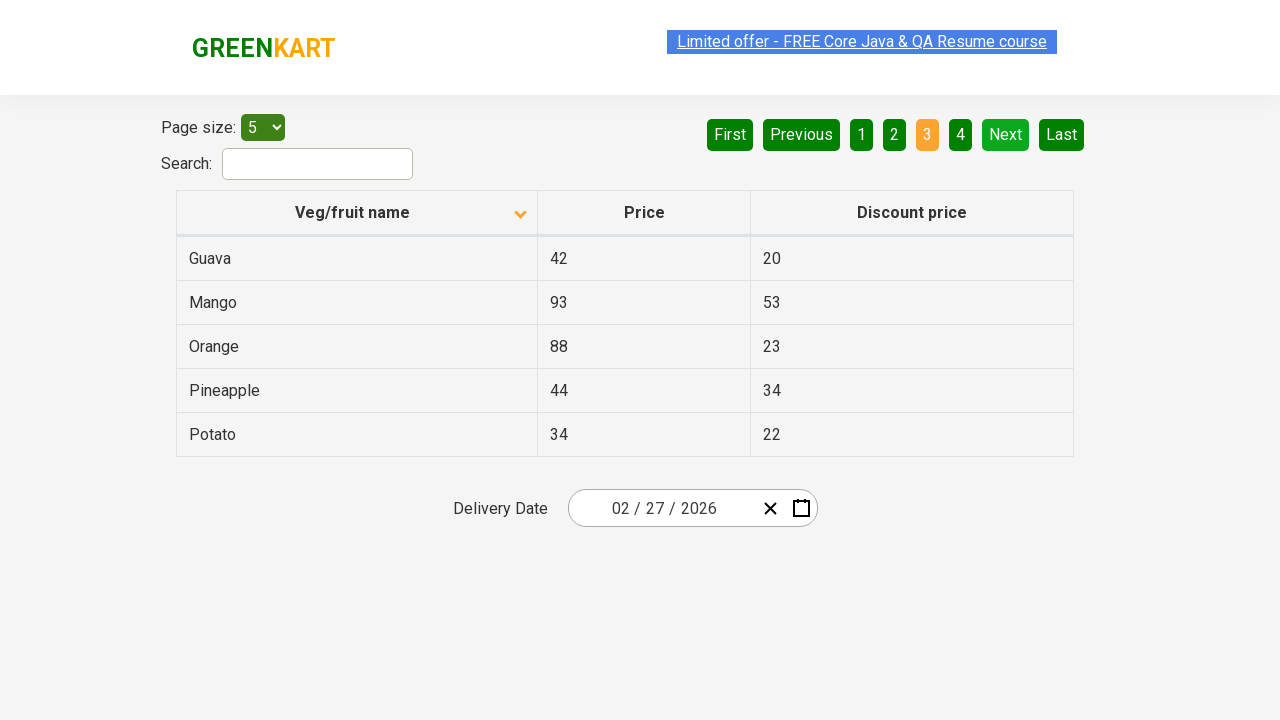

Clicked Next button to paginate to next page at (1006, 134) on [aria-label='Next']
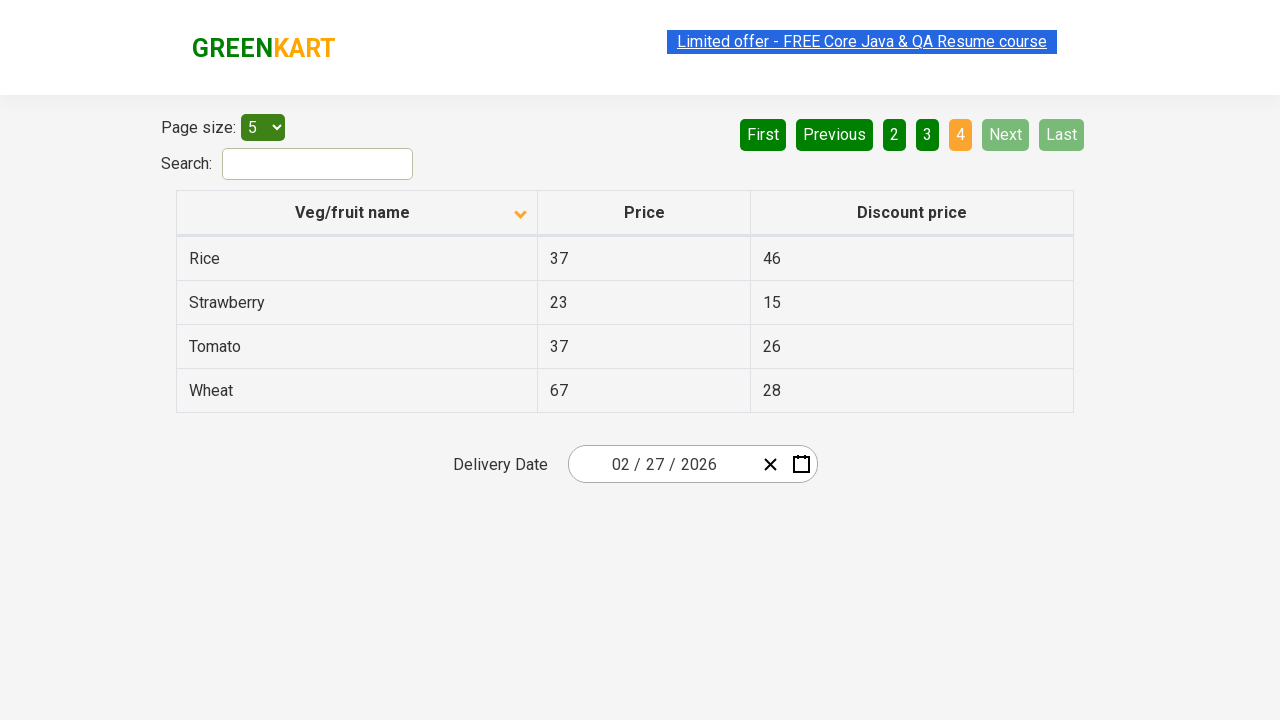

Waited 500ms for page to update after pagination
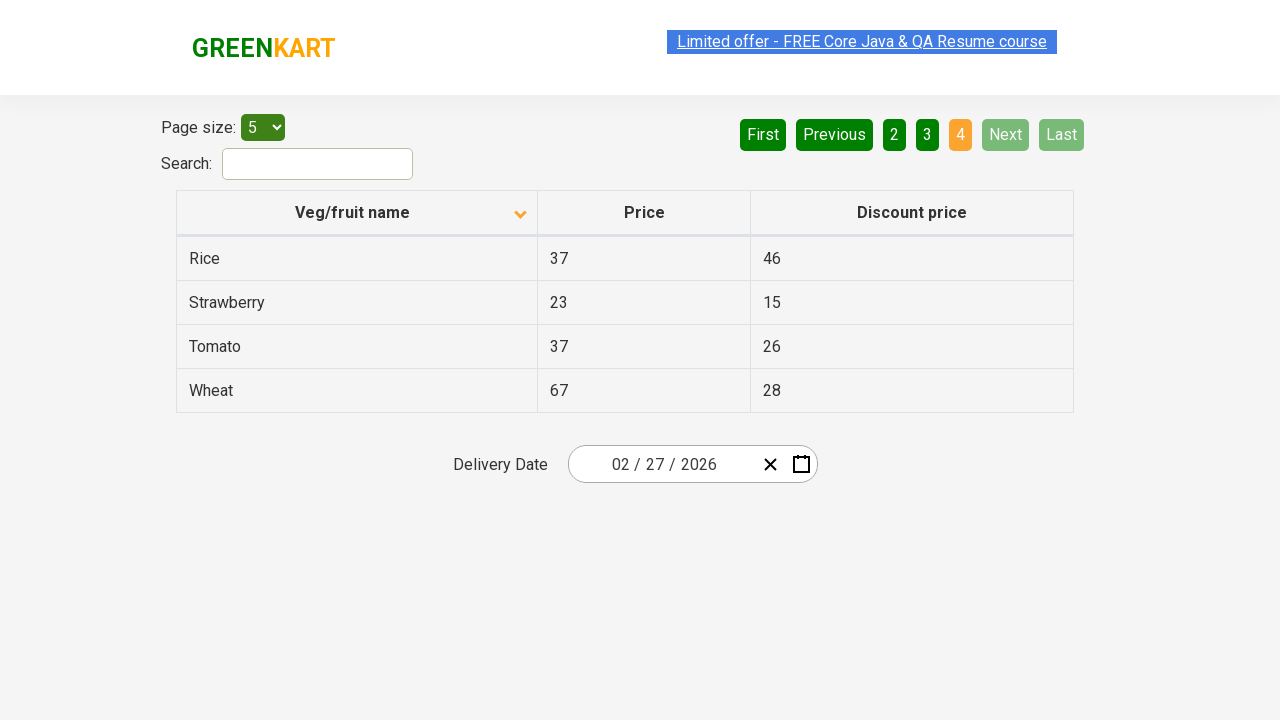

Found Rice in table with price: 37
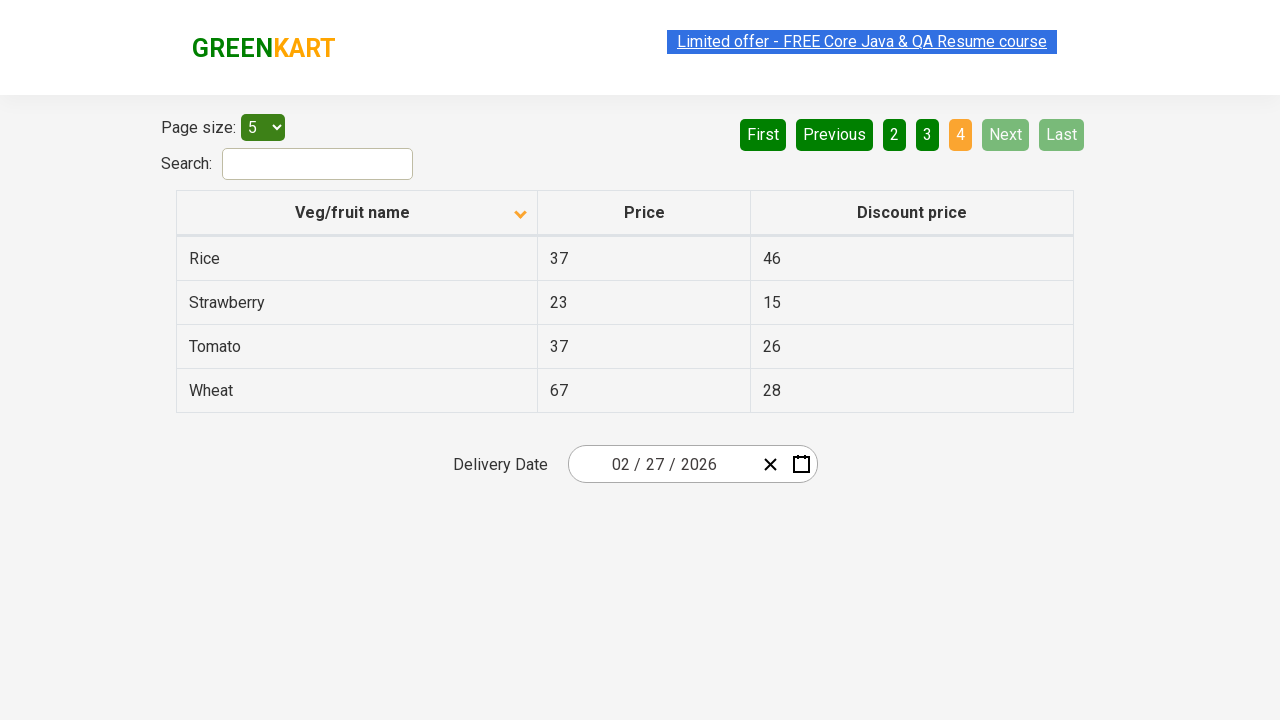

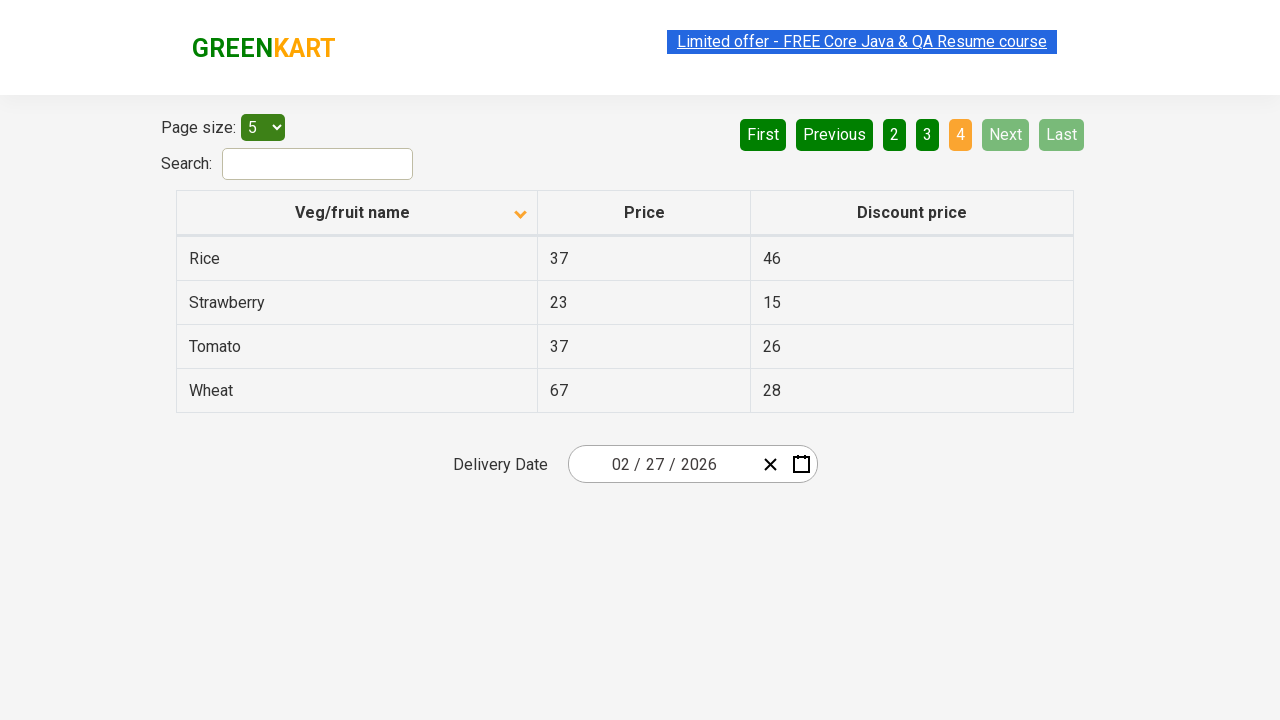